Tests JavaScript alert functionality by clicking the alert button, verifying the alert text, and accepting the alert

Starting URL: https://the-internet.herokuapp.com/javascript_alerts

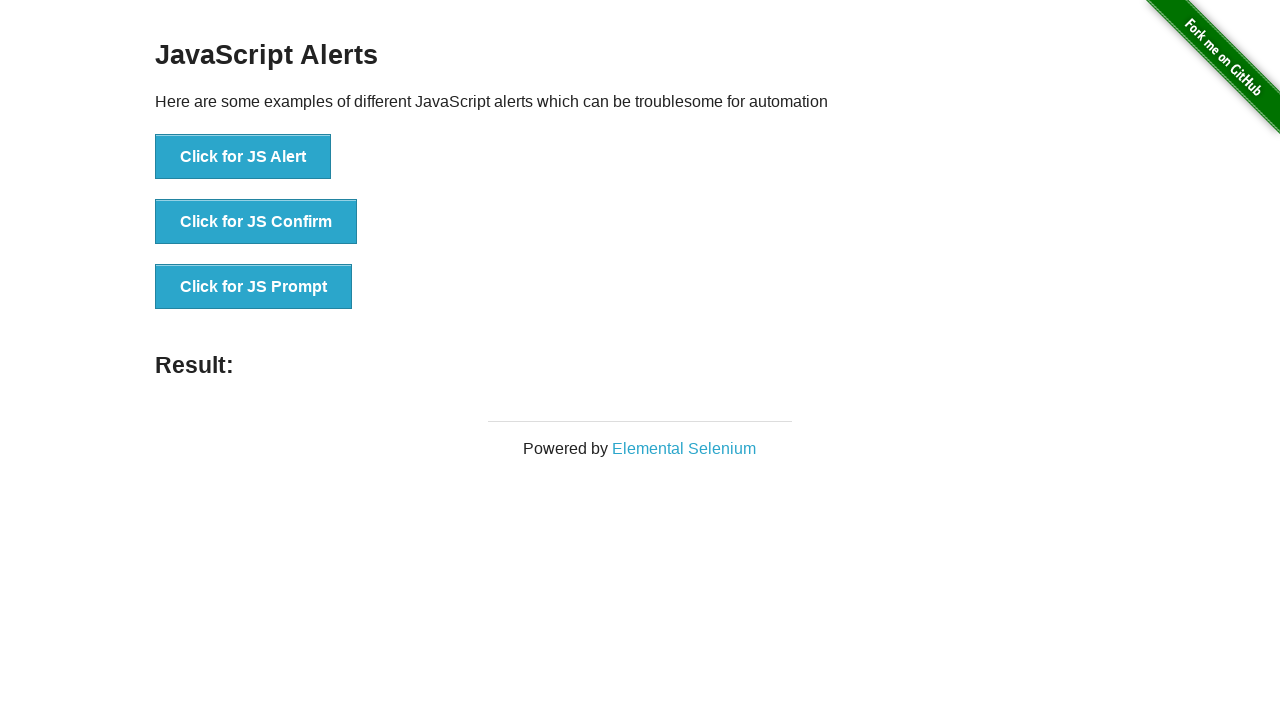

Clicked the JS Alert button at (243, 157) on text='Click for JS Alert'
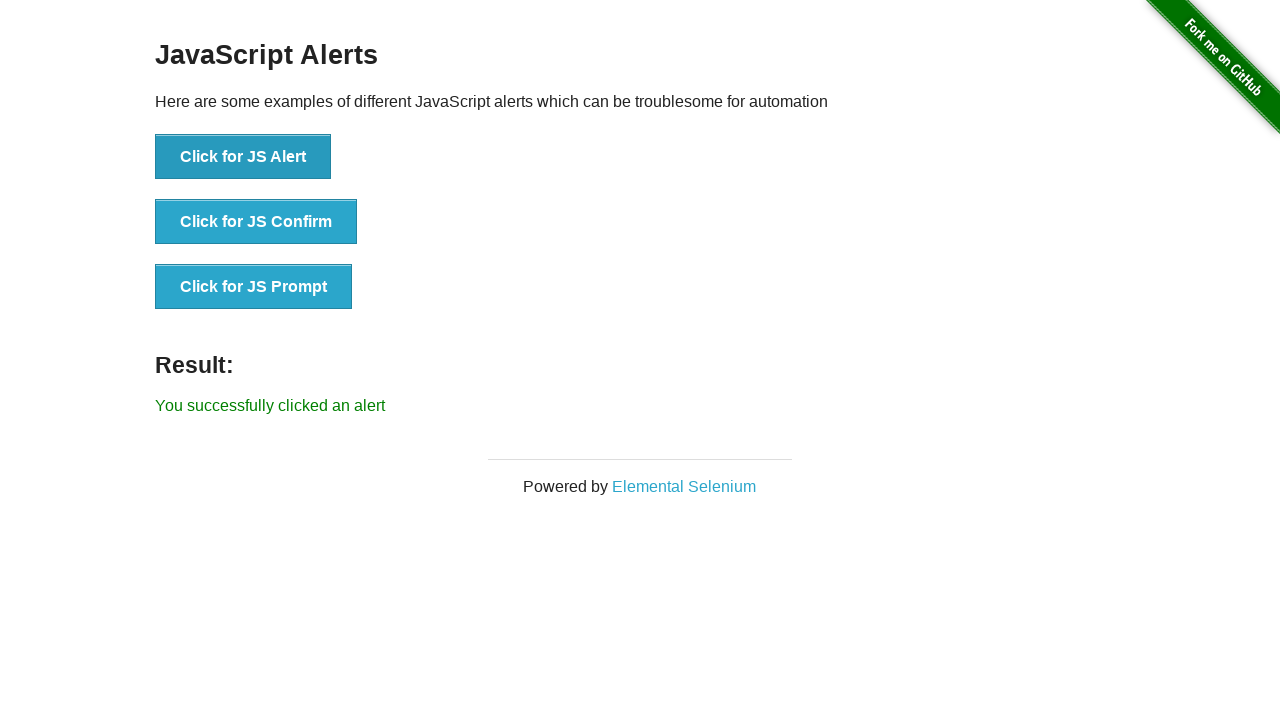

Set up dialog handler to accept alerts
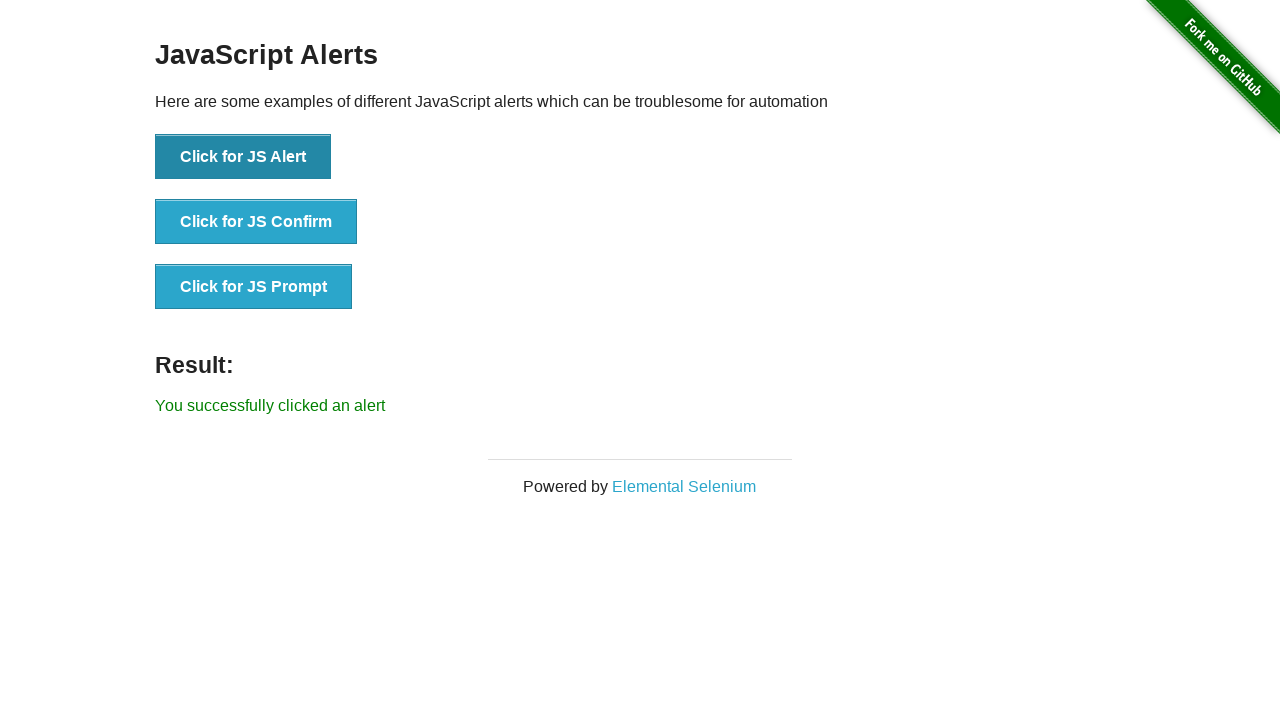

Waited for alert to be processed
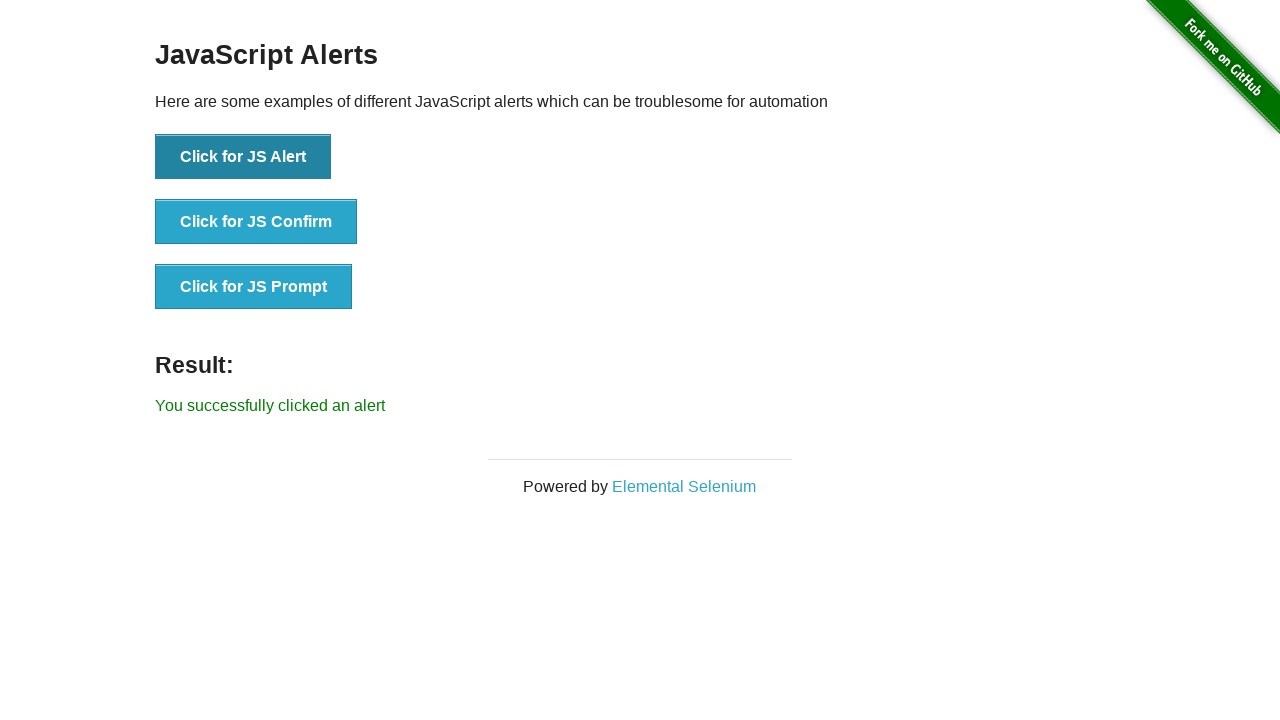

Verified alert was handled and page returned to normal state
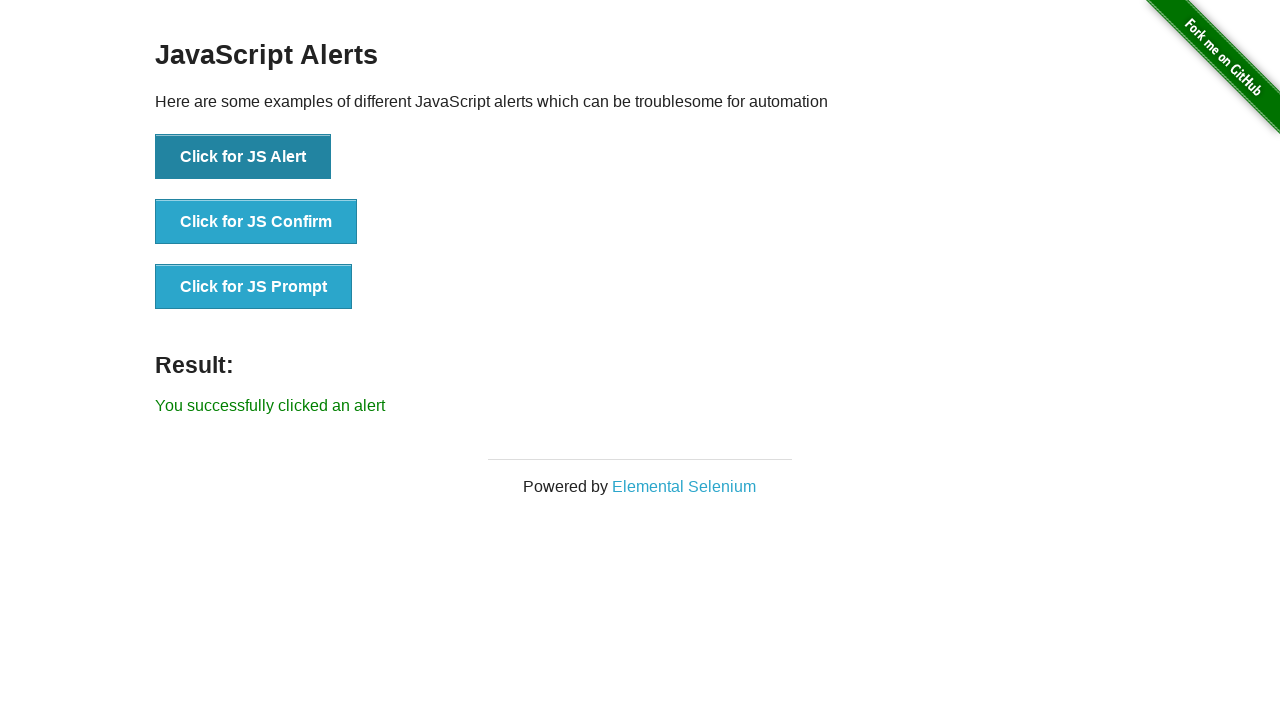

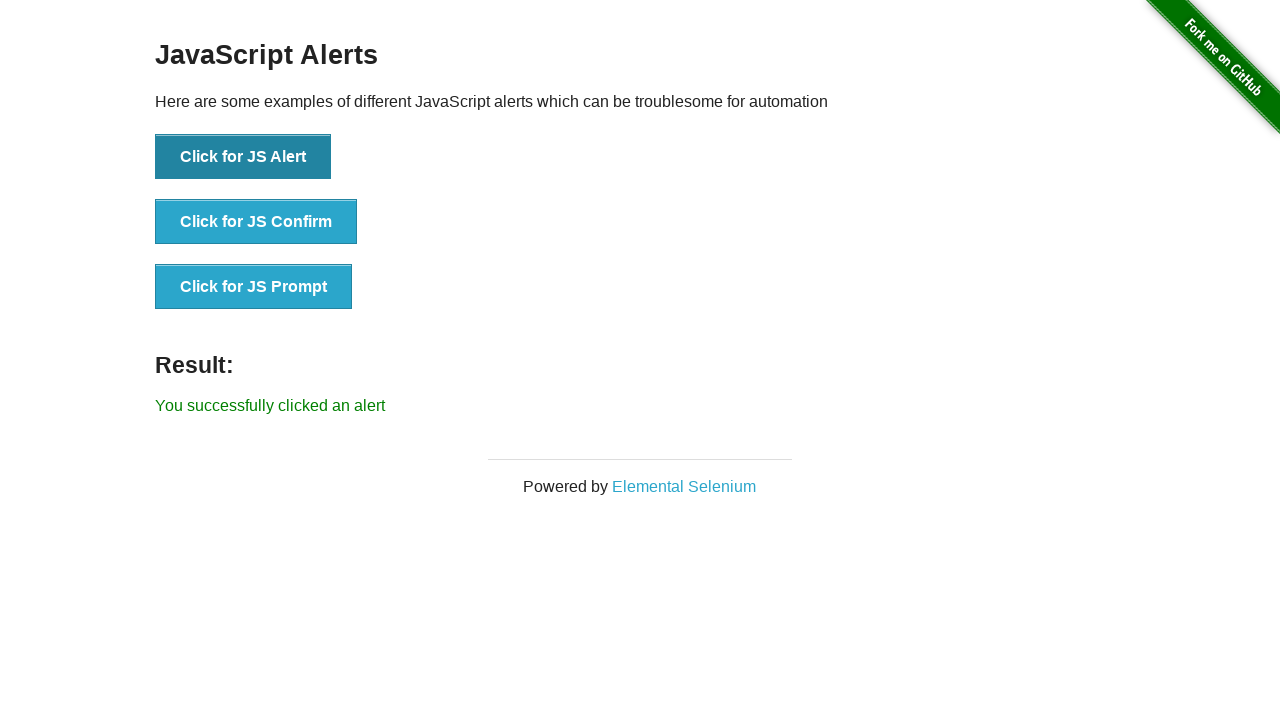